Navigates to DuckDuckGo's homepage to verify the page loads successfully

Starting URL: https://www.duckduckgo.com

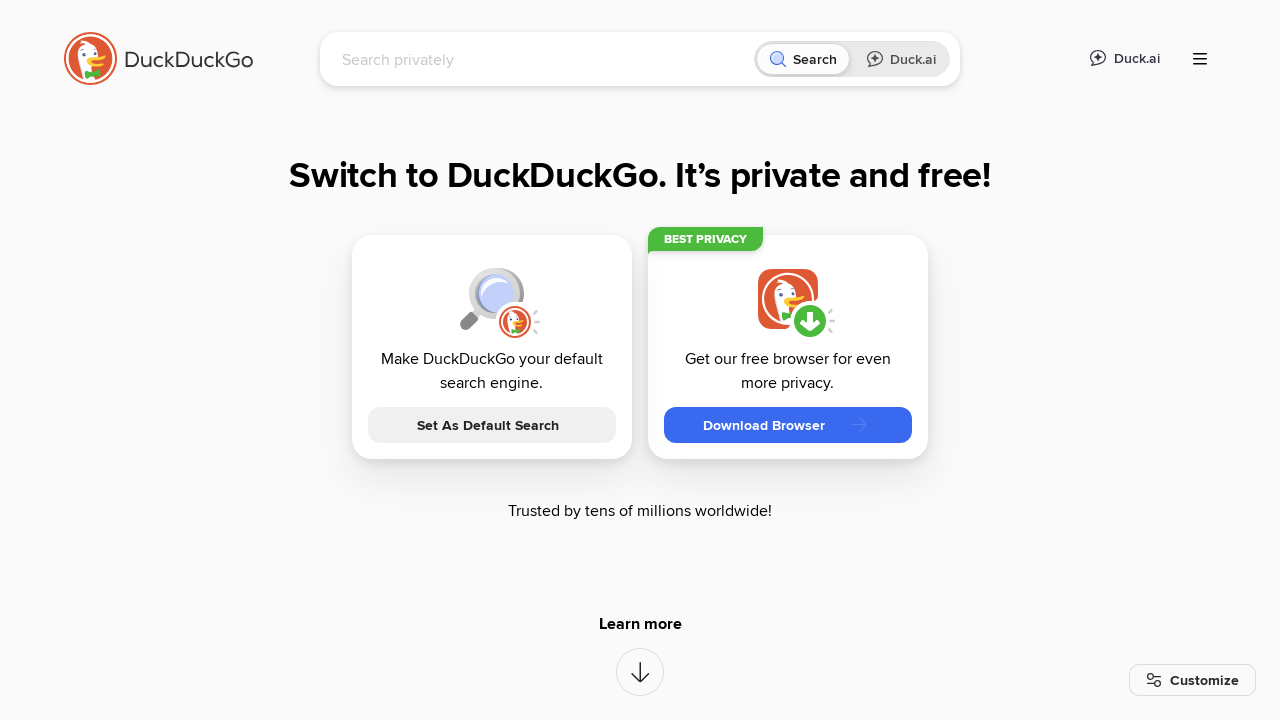

DuckDuckGo homepage DOM content loaded successfully
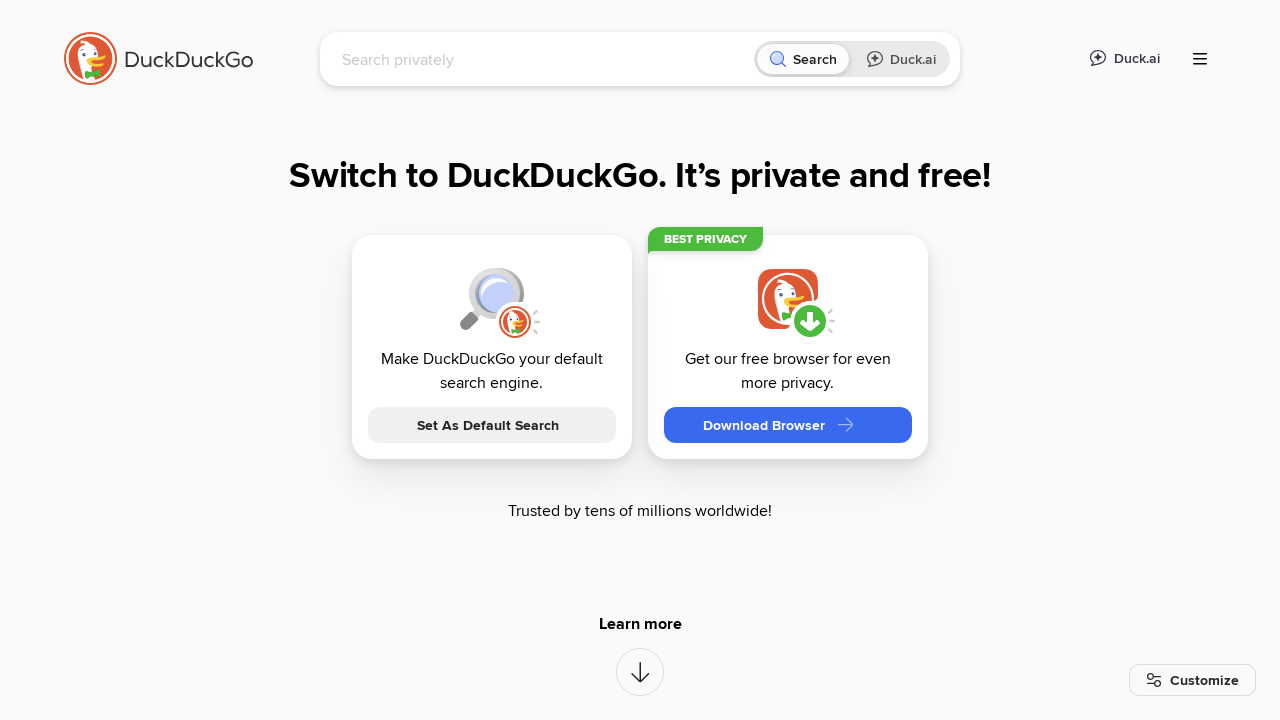

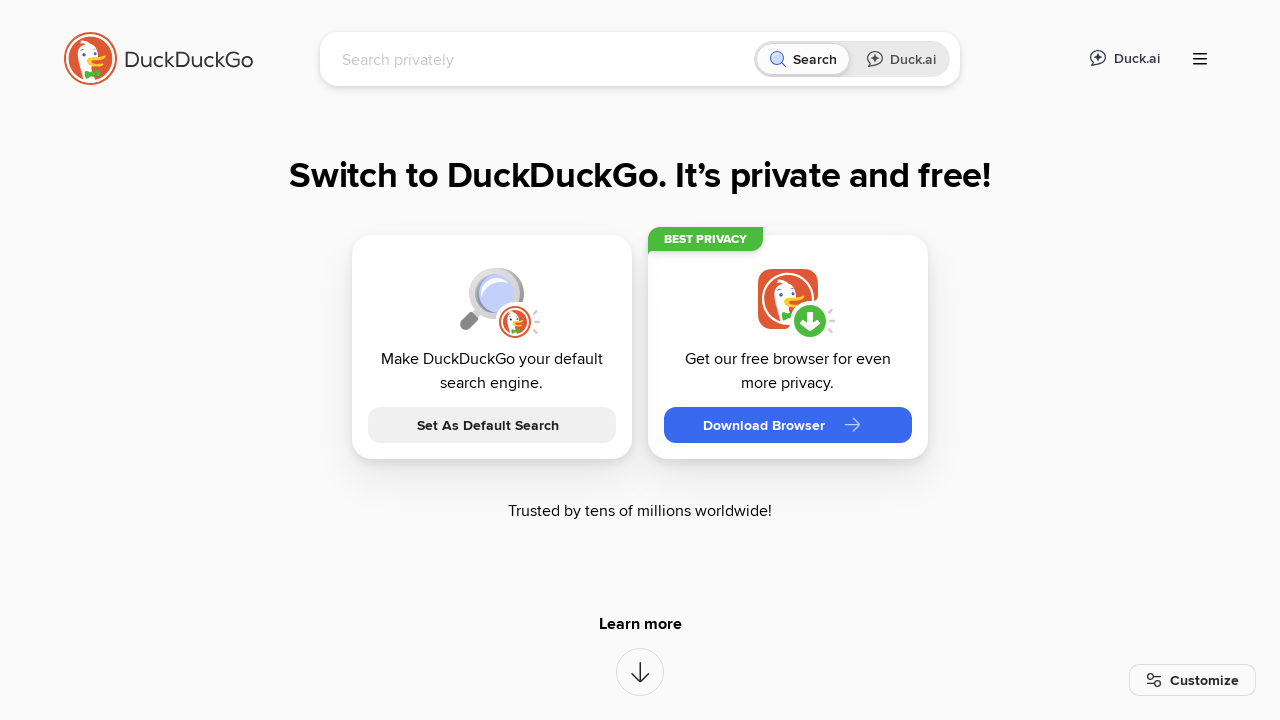